Tests that clicking Clear completed removes all completed items from the list

Starting URL: https://demo.playwright.dev/todomvc

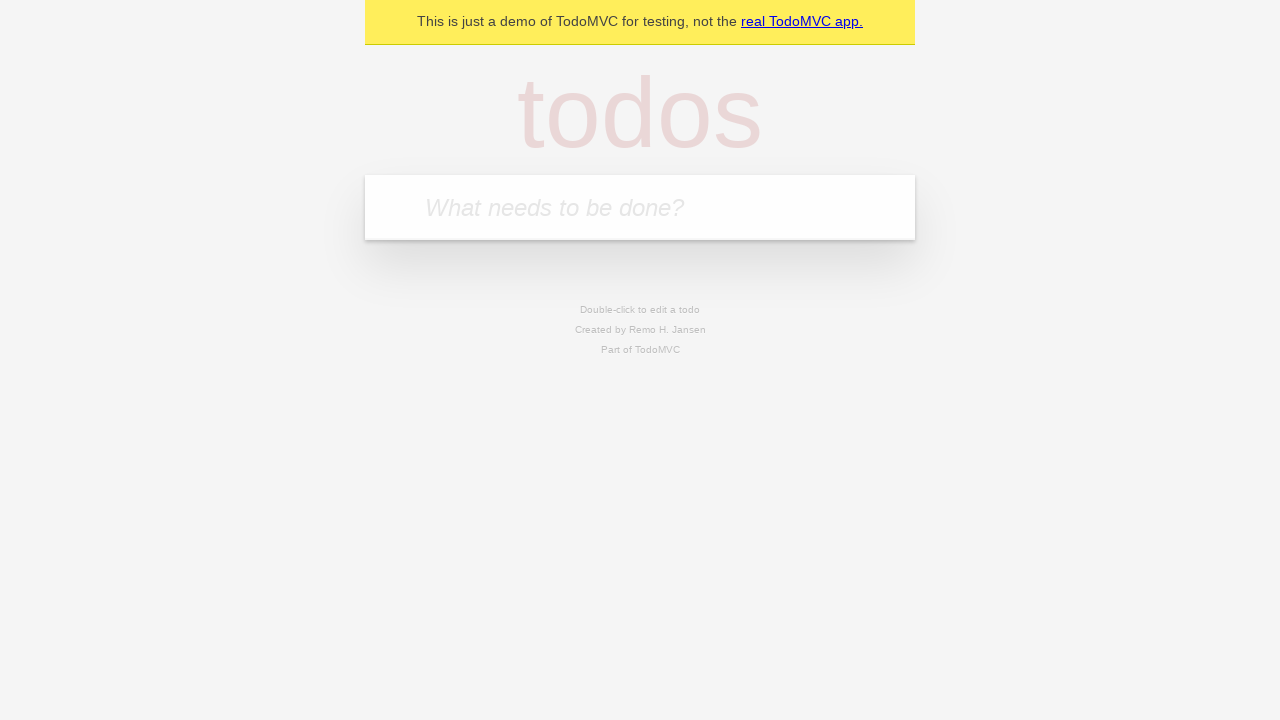

Filled input field with first todo 'buy some cheese' on internal:attr=[placeholder="What needs to be done?"i]
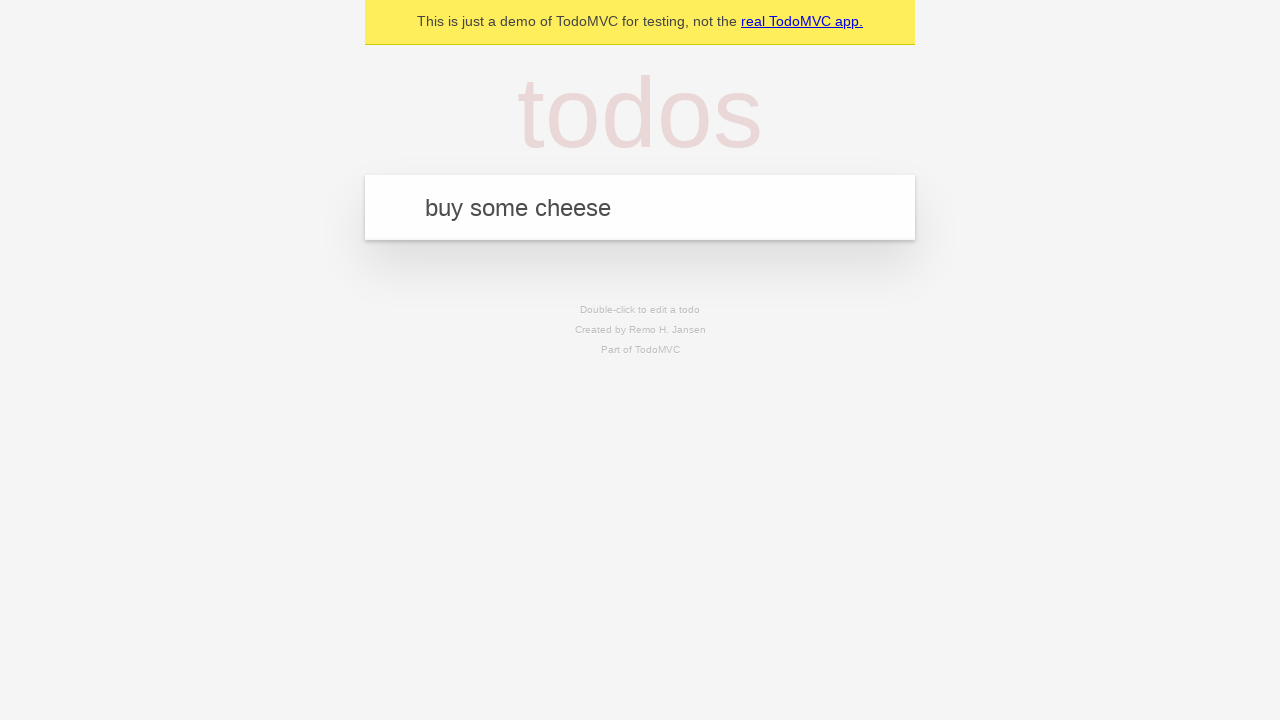

Pressed Enter to add first todo on internal:attr=[placeholder="What needs to be done?"i]
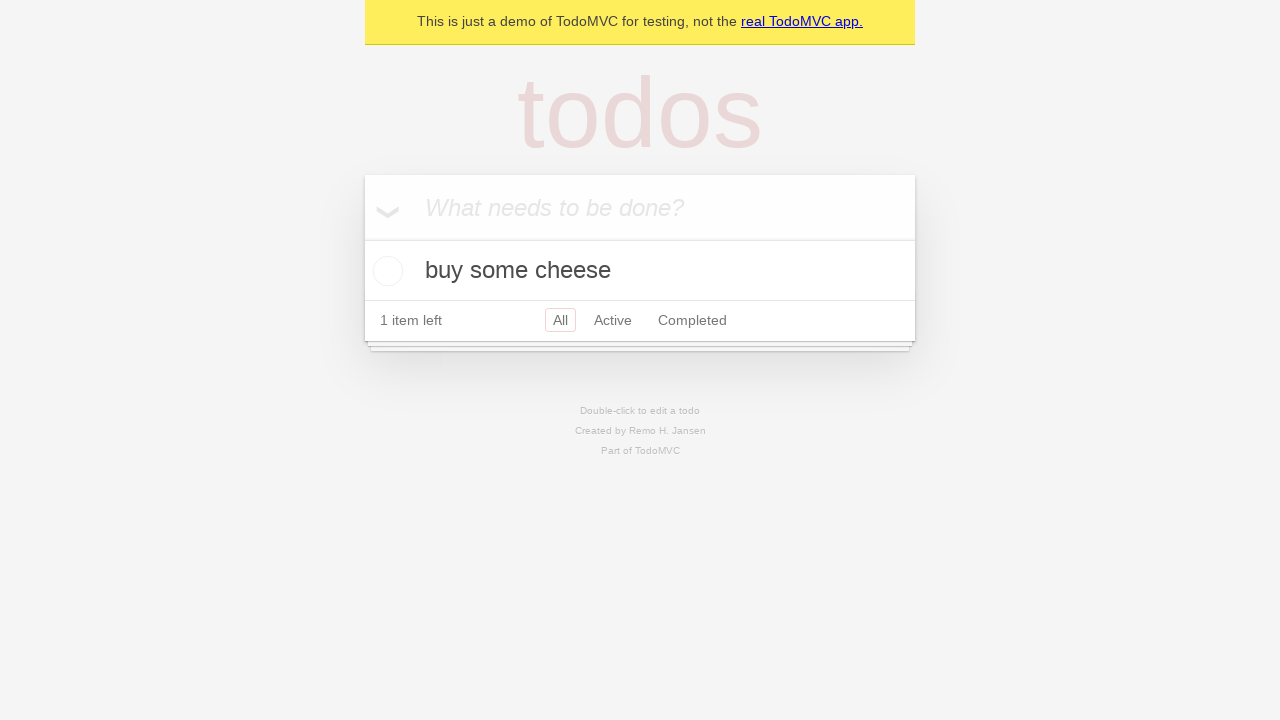

Filled input field with second todo 'feed the cat' on internal:attr=[placeholder="What needs to be done?"i]
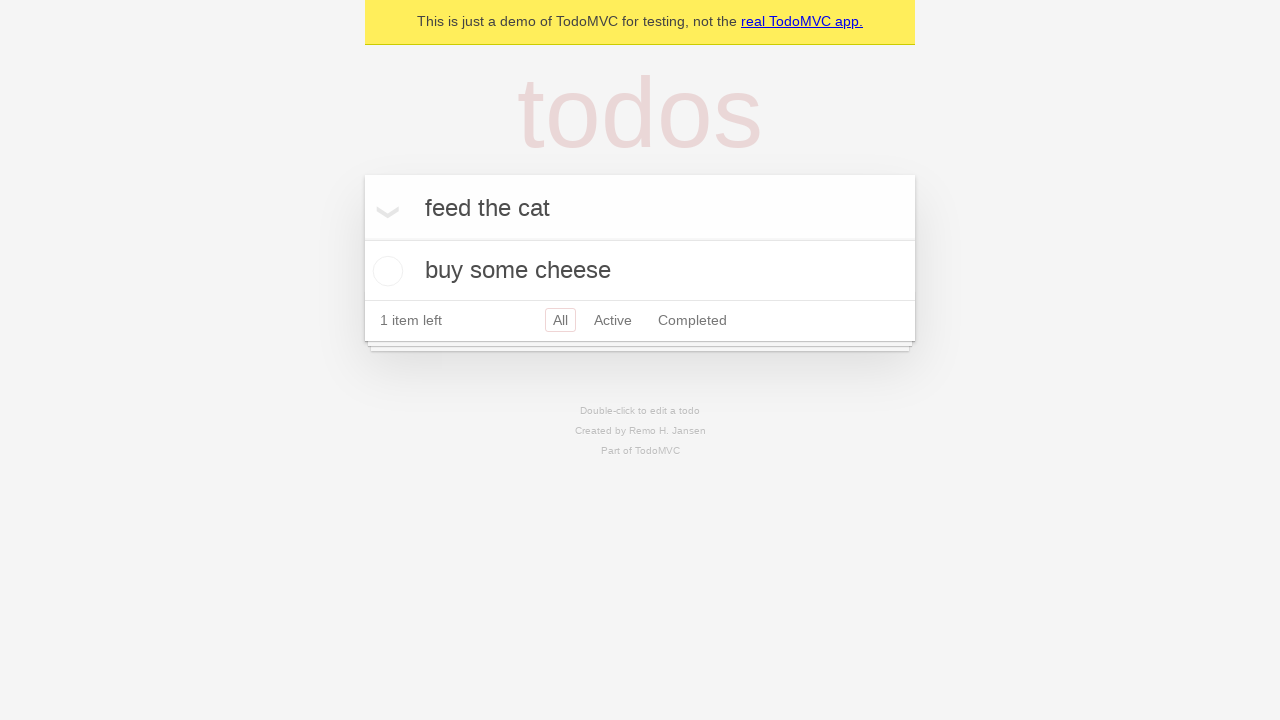

Pressed Enter to add second todo on internal:attr=[placeholder="What needs to be done?"i]
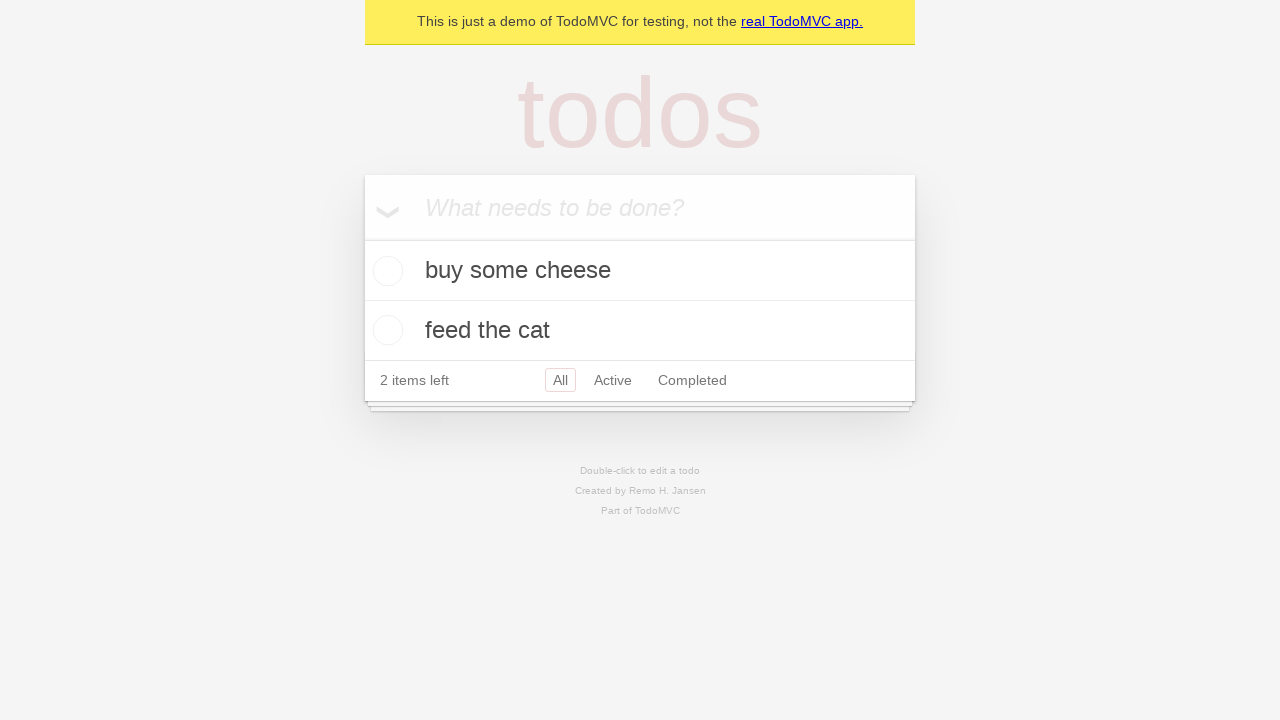

Filled input field with third todo 'book a doctors appointment' on internal:attr=[placeholder="What needs to be done?"i]
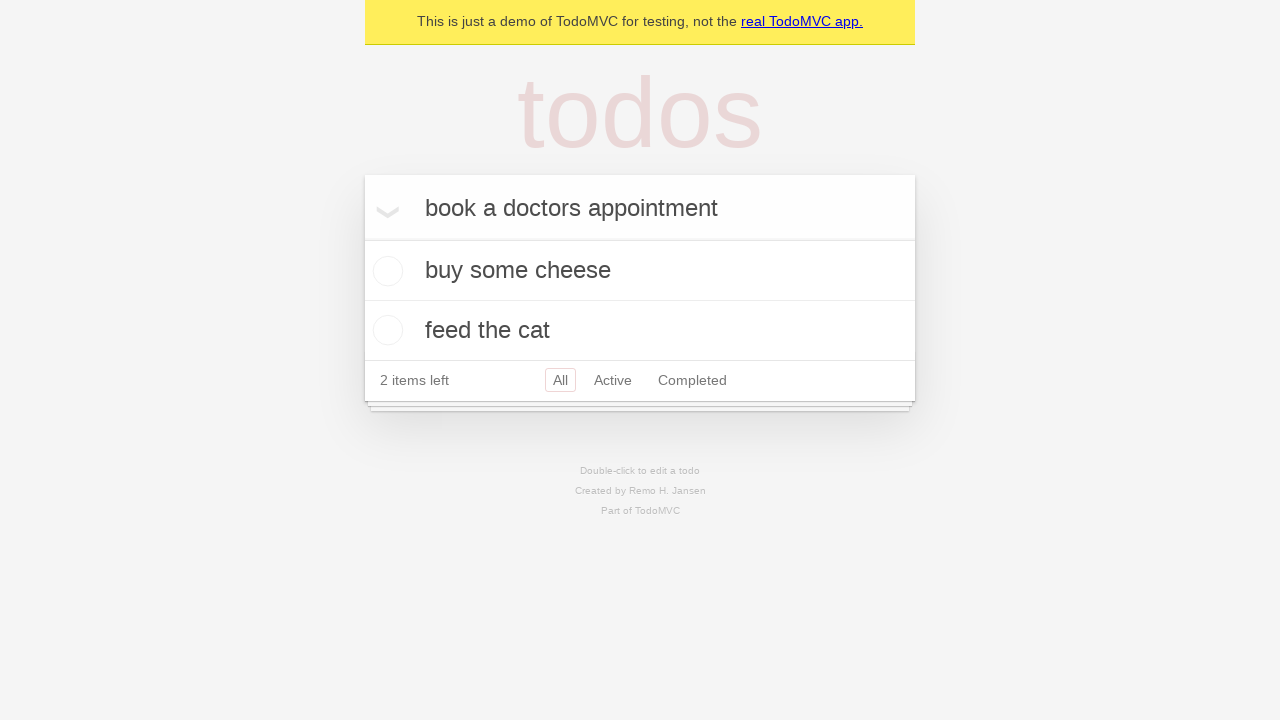

Pressed Enter to add third todo on internal:attr=[placeholder="What needs to be done?"i]
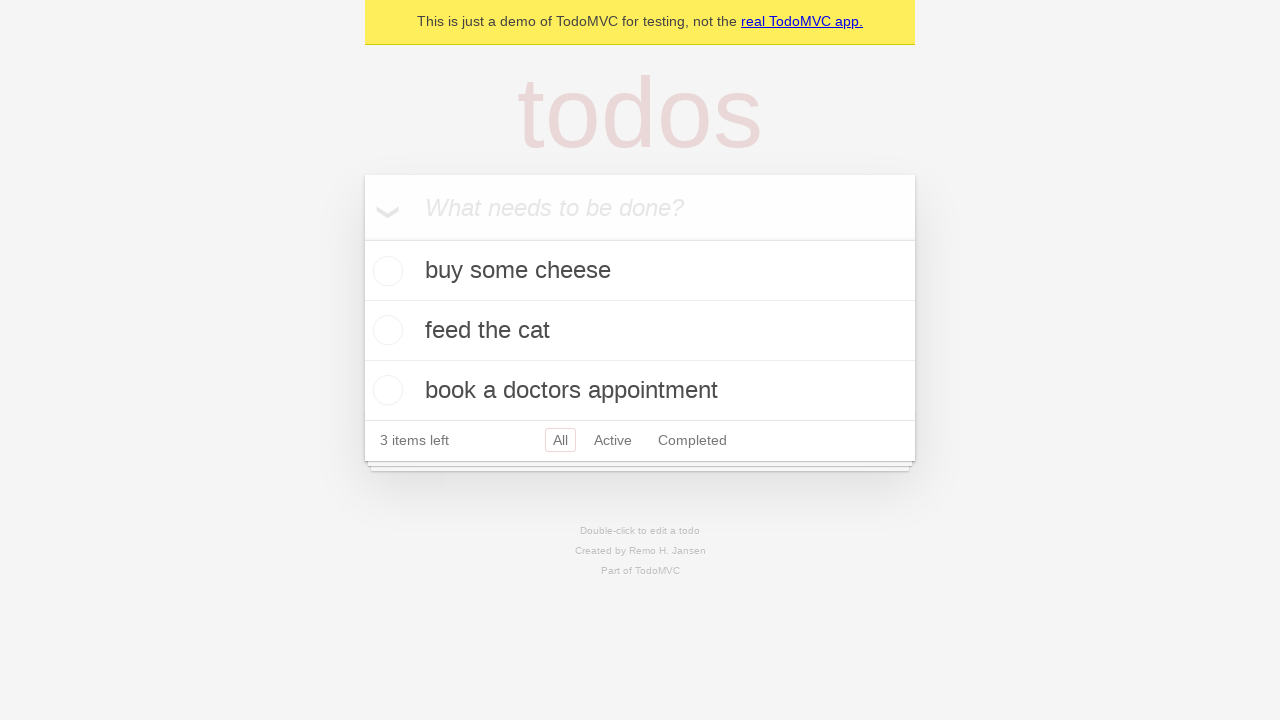

Checked the second todo item 'feed the cat' at (385, 330) on internal:testid=[data-testid="todo-item"s] >> nth=1 >> internal:role=checkbox
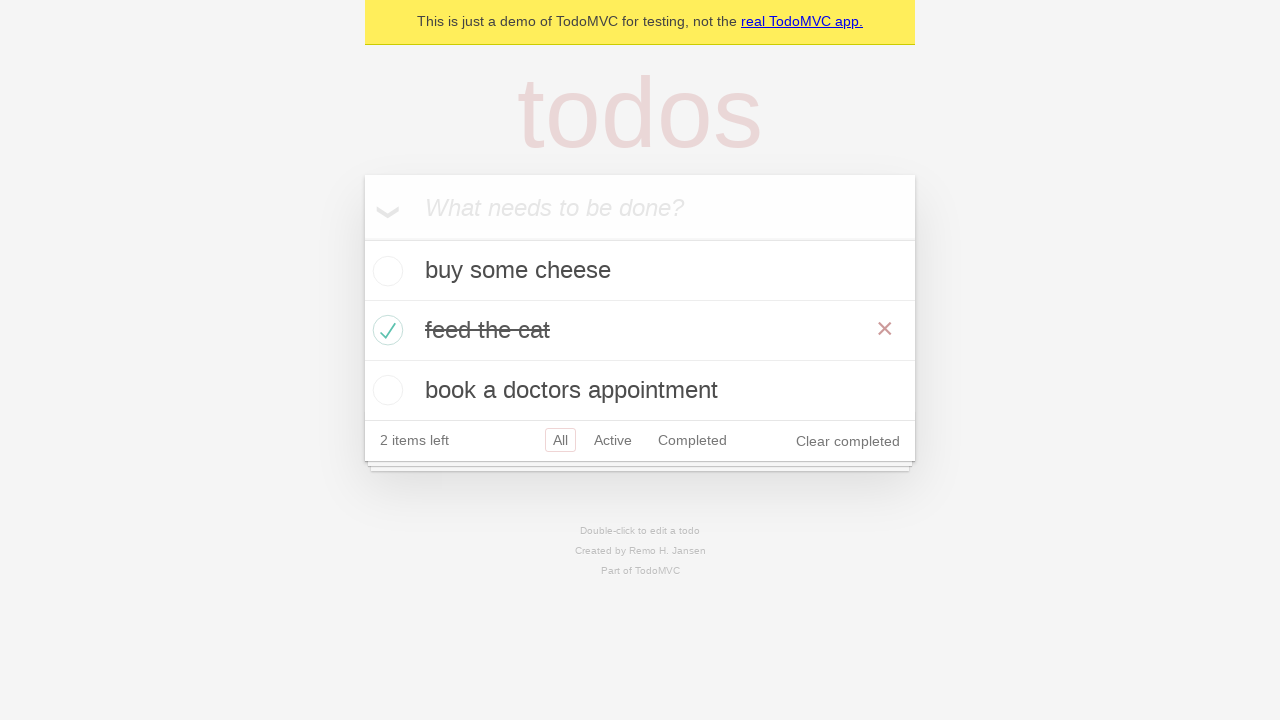

Clicked 'Clear completed' button to remove completed items at (848, 441) on internal:role=button[name="Clear completed"i]
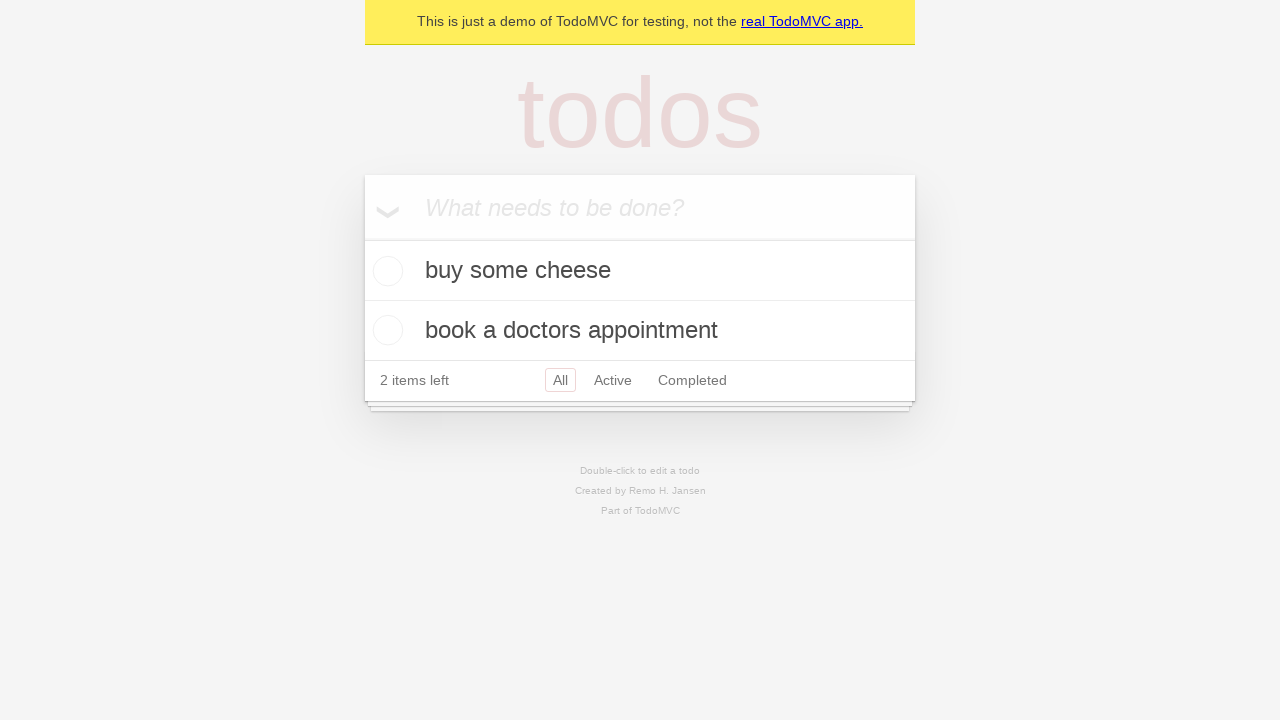

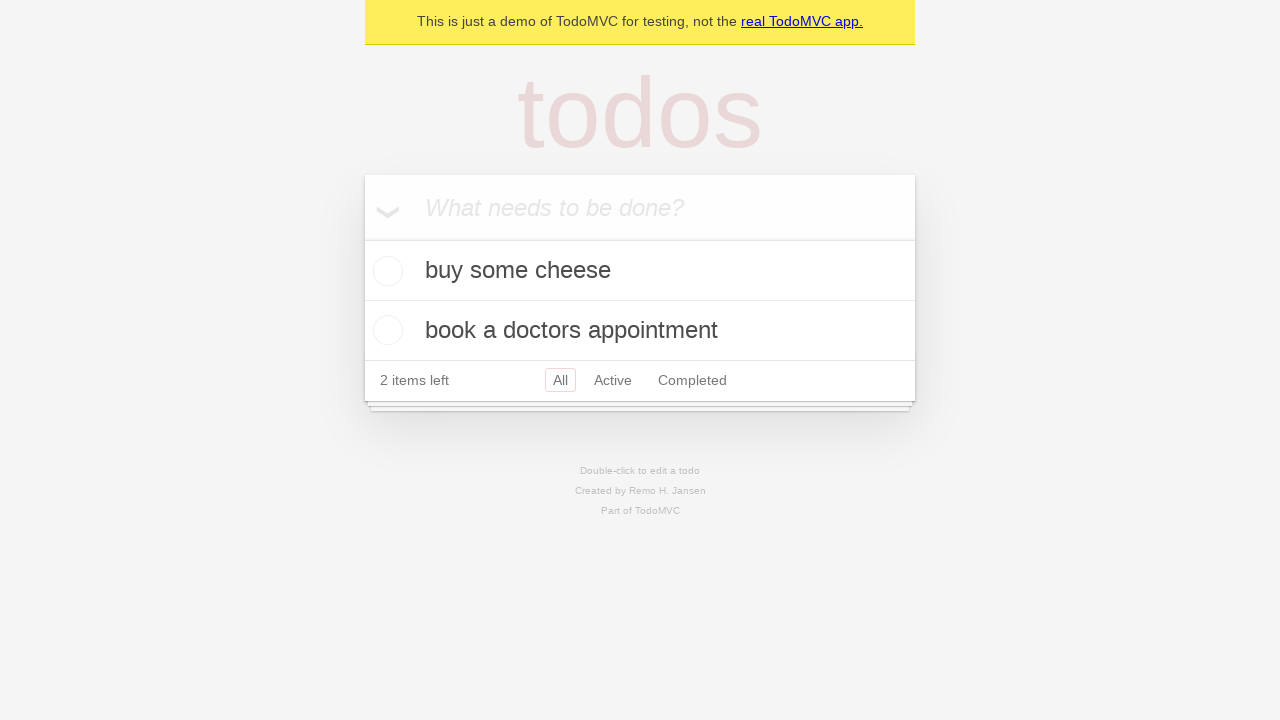